Tests table sorting functionality by clicking column headers to sort dues in ascending/descending order and email in ascending order, verifying the sort behavior works correctly.

Starting URL: http://the-internet.herokuapp.com/tables

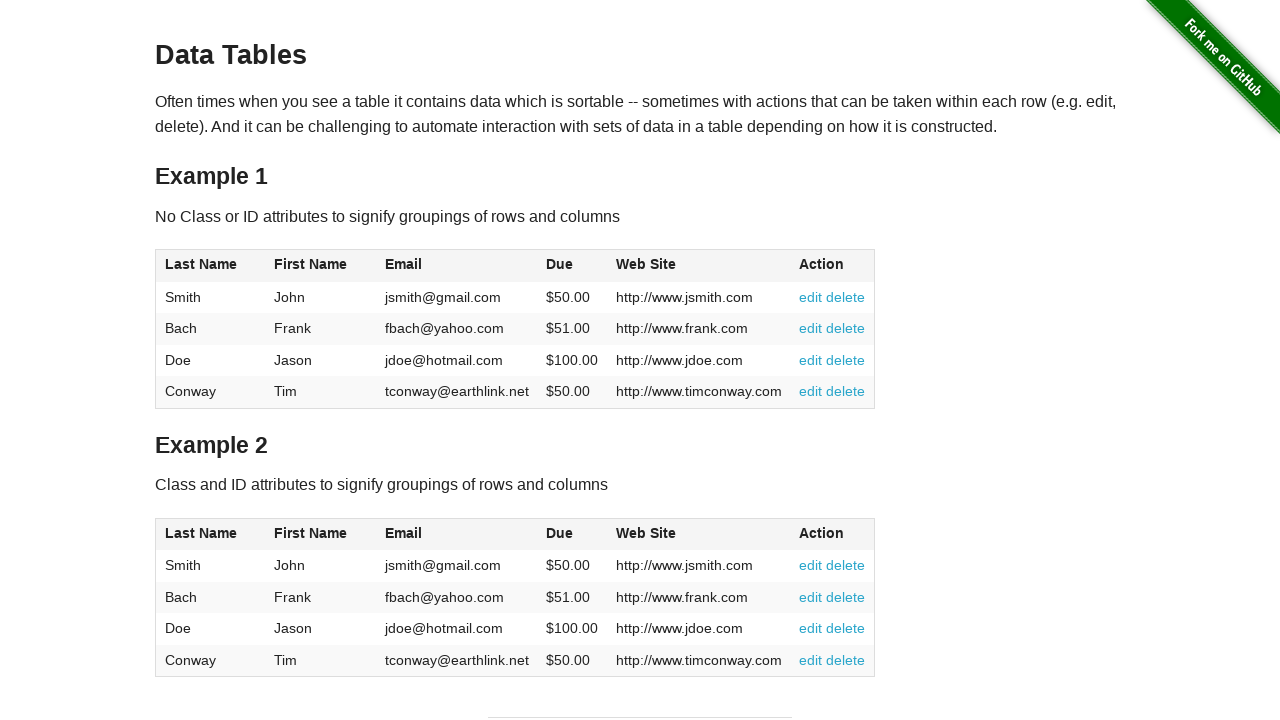

Clicked dues column header to sort in ascending order at (572, 266) on #table1 thead tr th:nth-of-type(4)
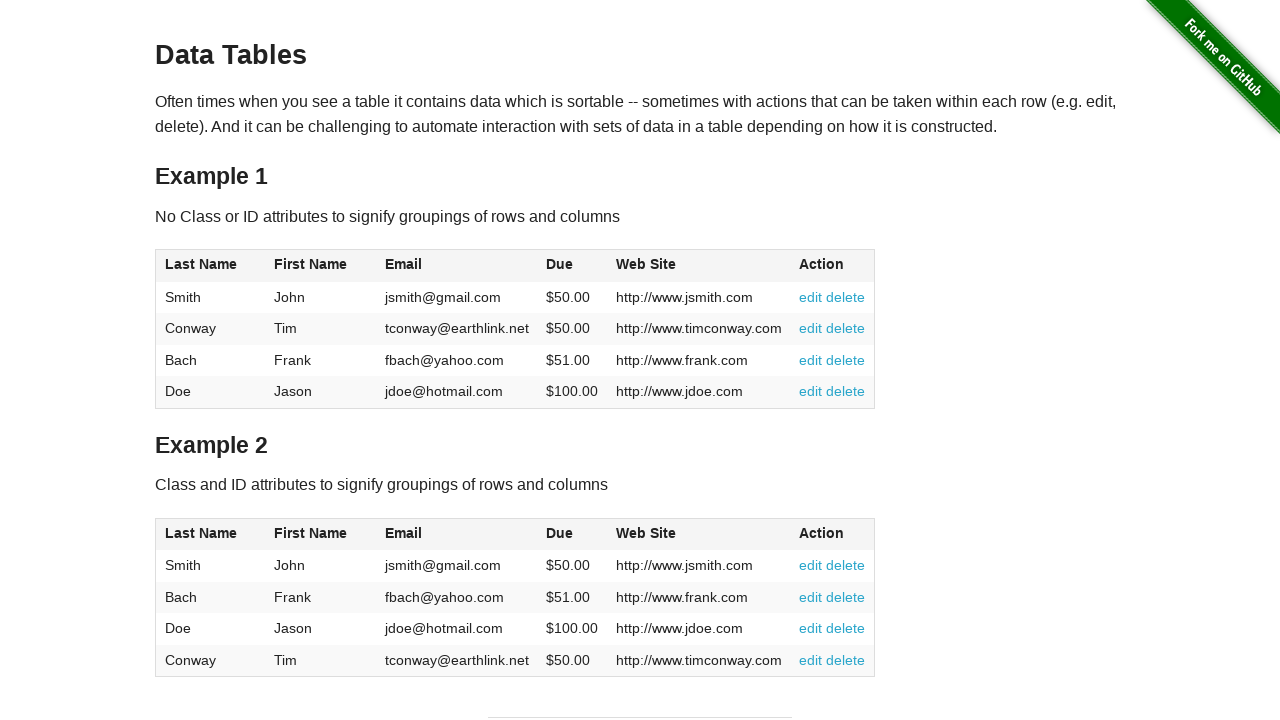

Table updated after sorting dues column ascending
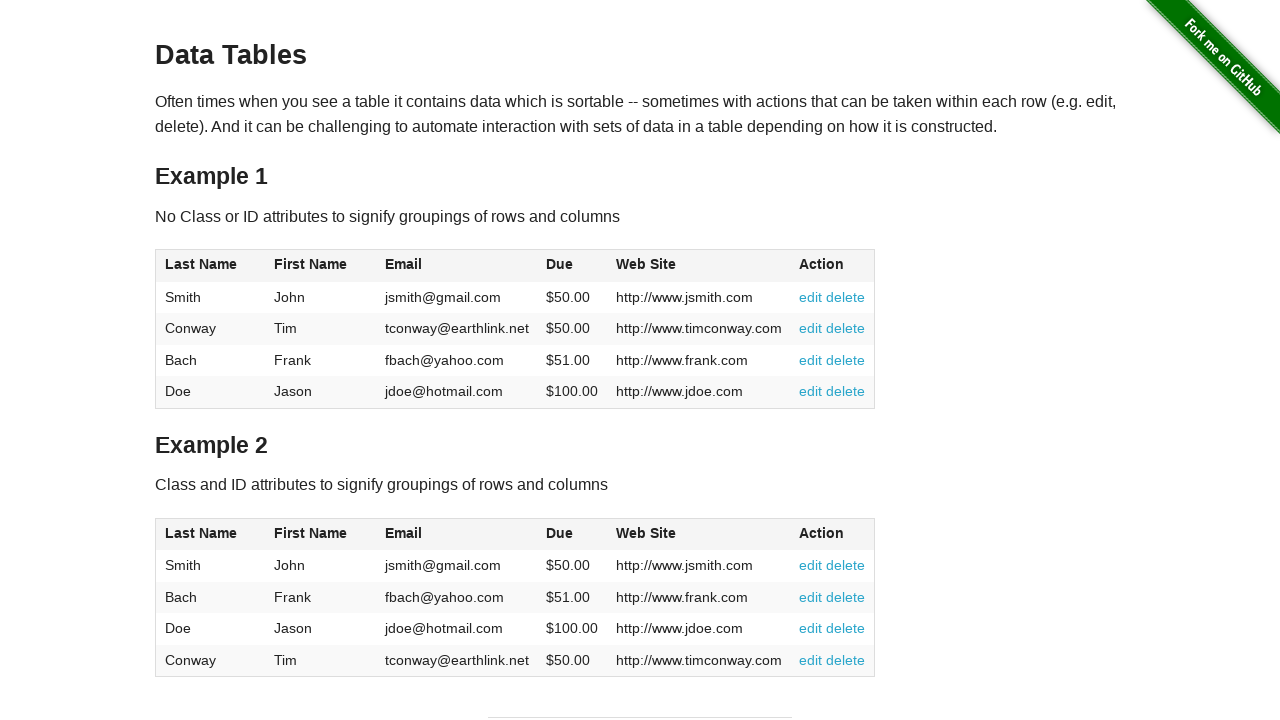

Clicked dues column header again to sort in descending order at (572, 266) on #table1 thead tr th:nth-of-type(4)
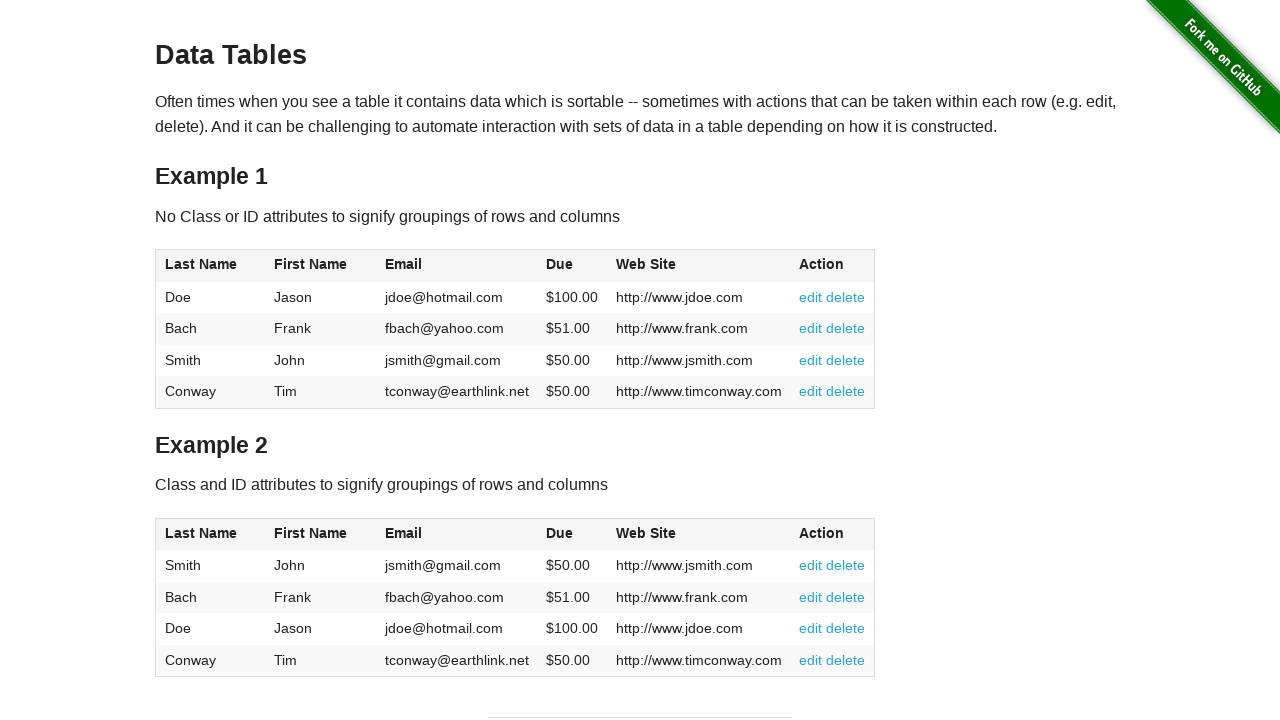

Table updated after sorting dues column descending
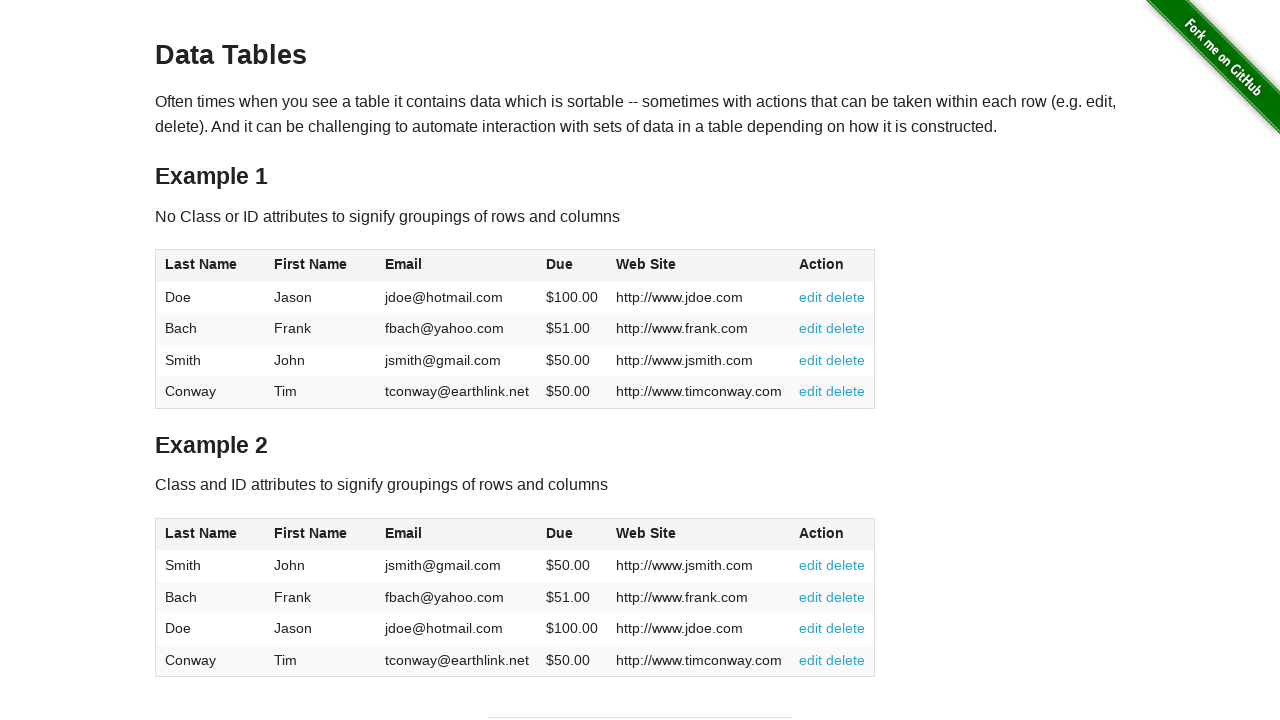

Clicked email column header to sort in ascending order at (457, 266) on #table1 thead tr th:nth-of-type(3)
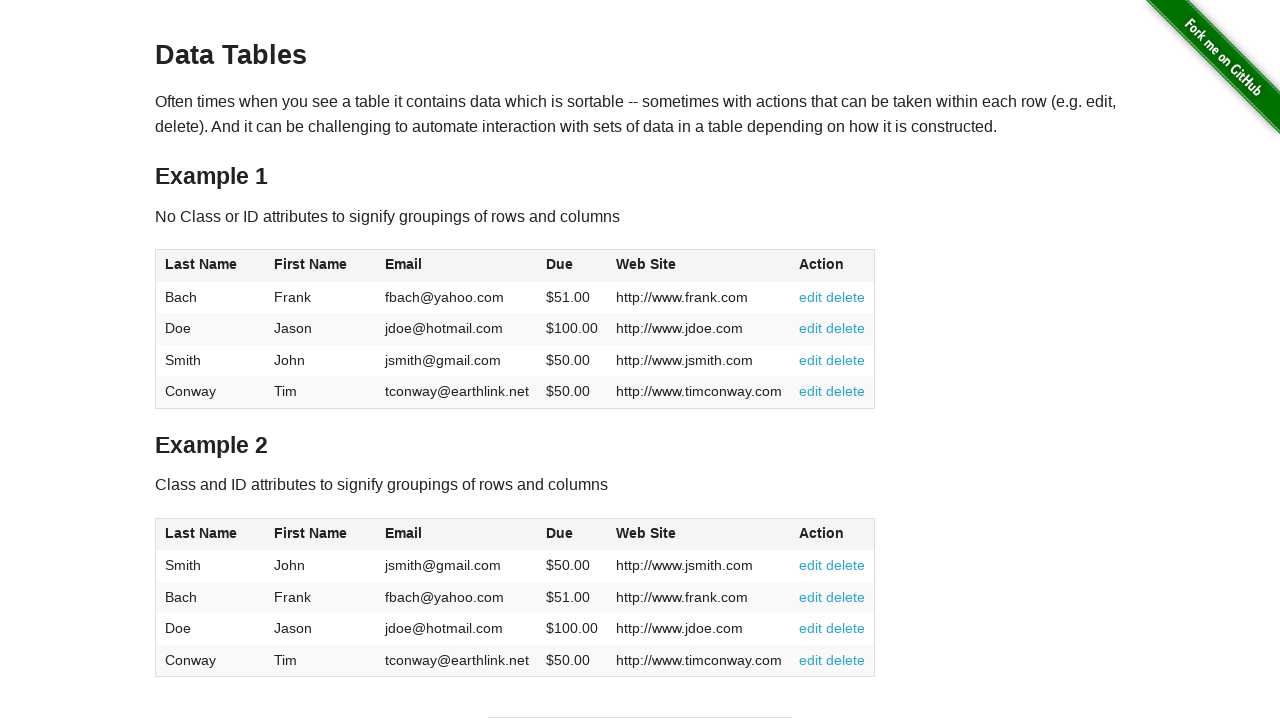

Table updated after sorting email column ascending
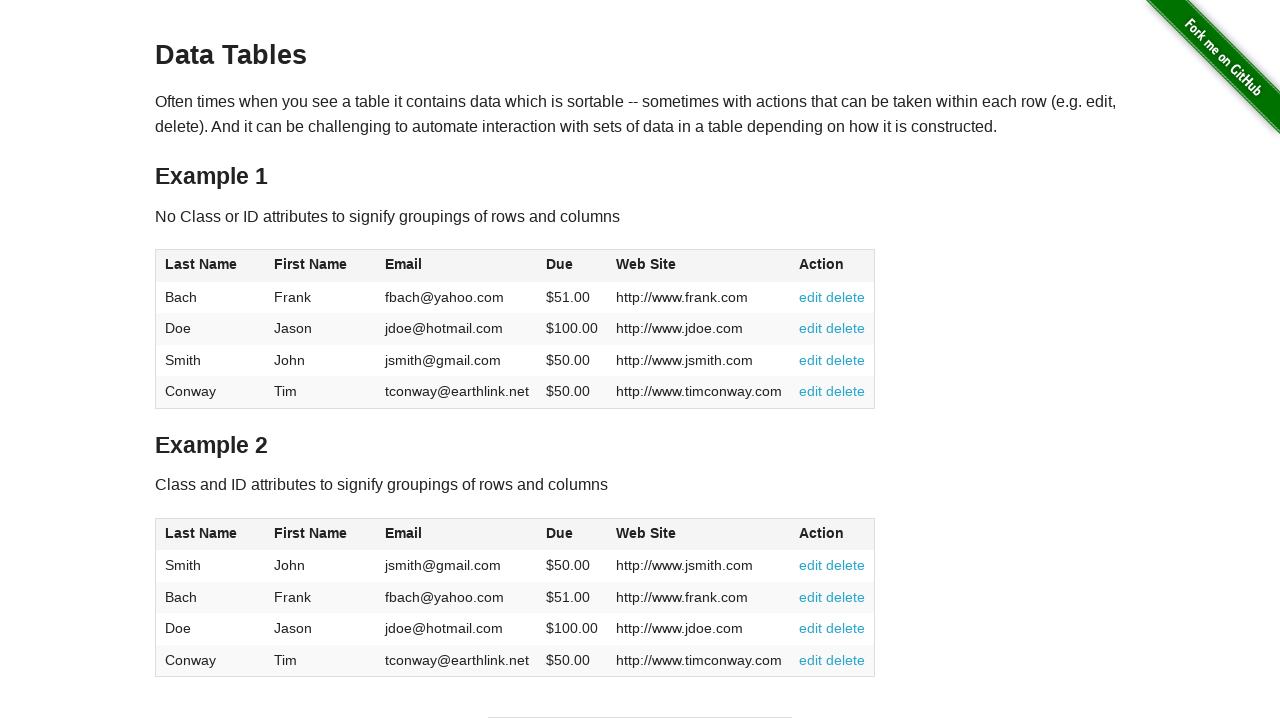

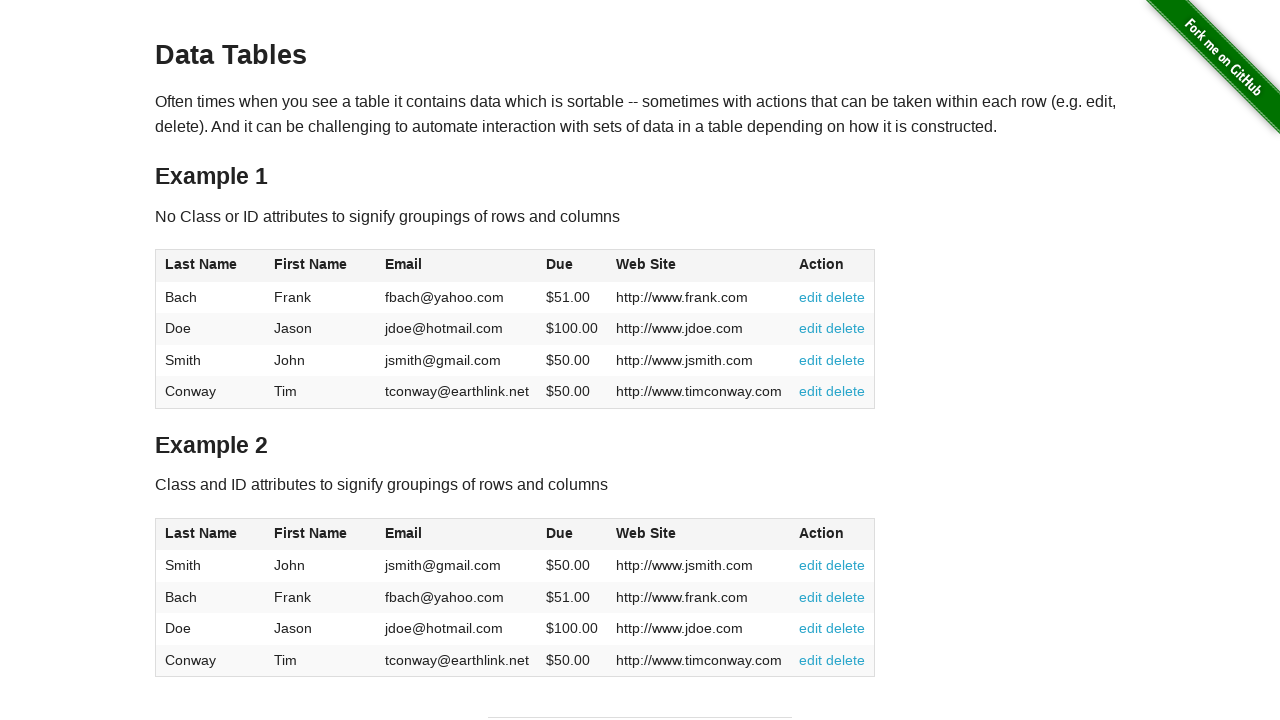